Tests the Graph Browser page for California population statistics, verifies the page loads with correct headers, properties table, and observation charts.

Starting URL: https://datacommons.org/browser/geoId/06?statVar=Count_Person

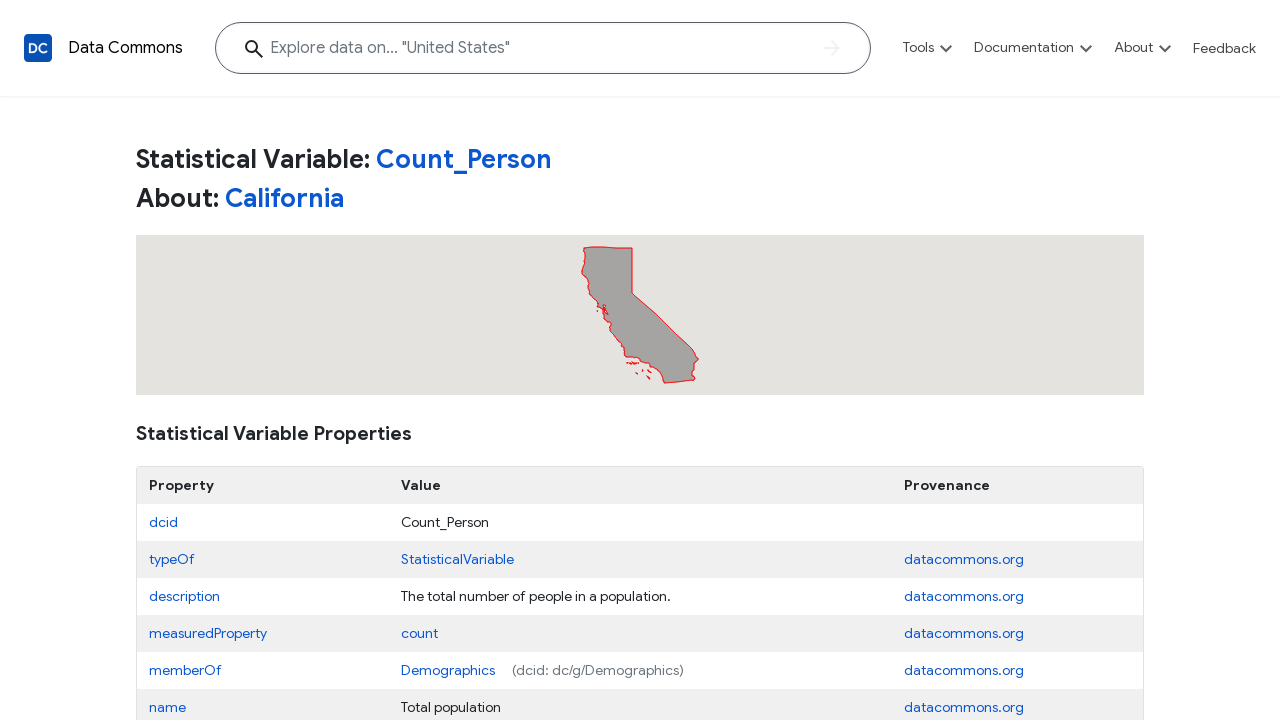

Page title loaded with 'Count_Person'
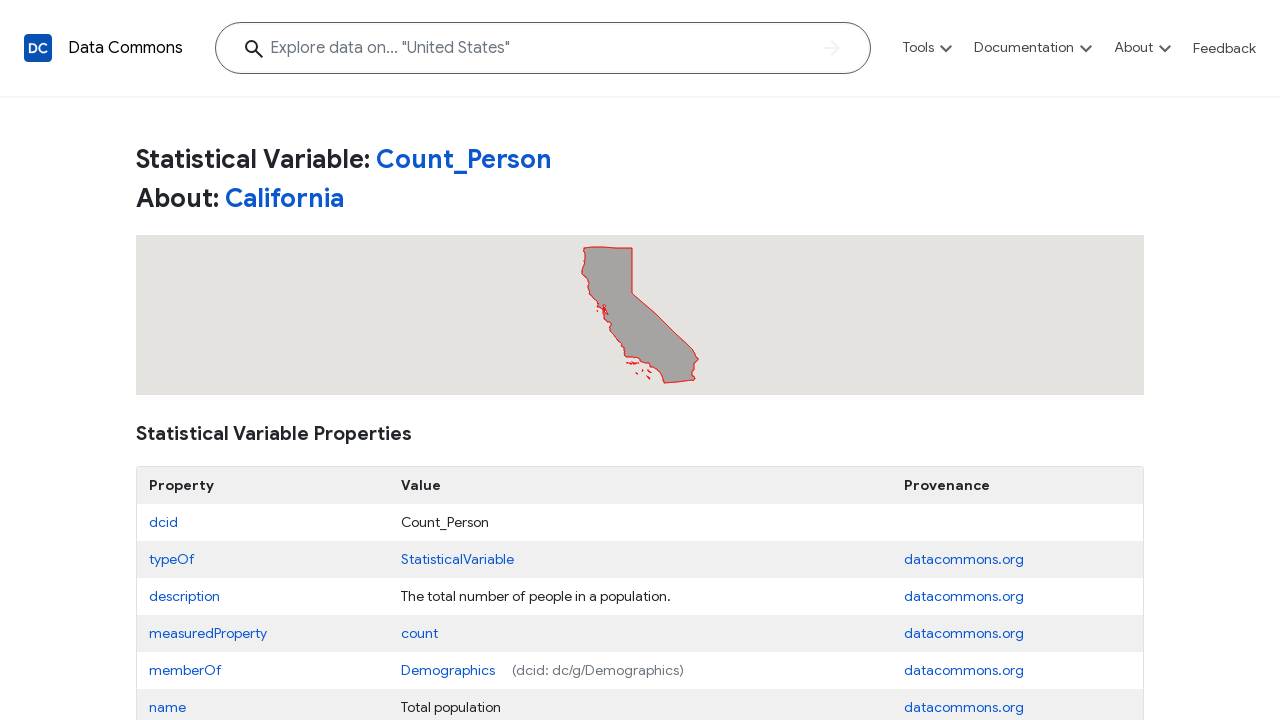

Header element (h1) loaded
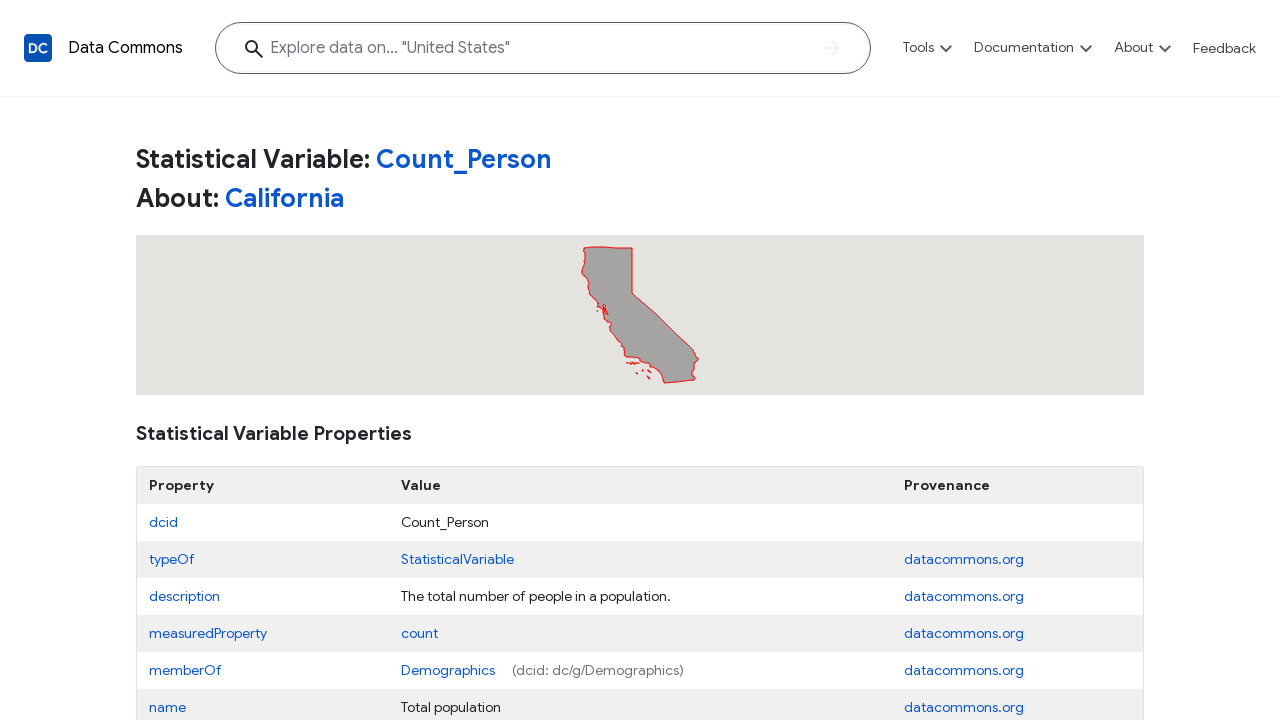

Properties table loaded
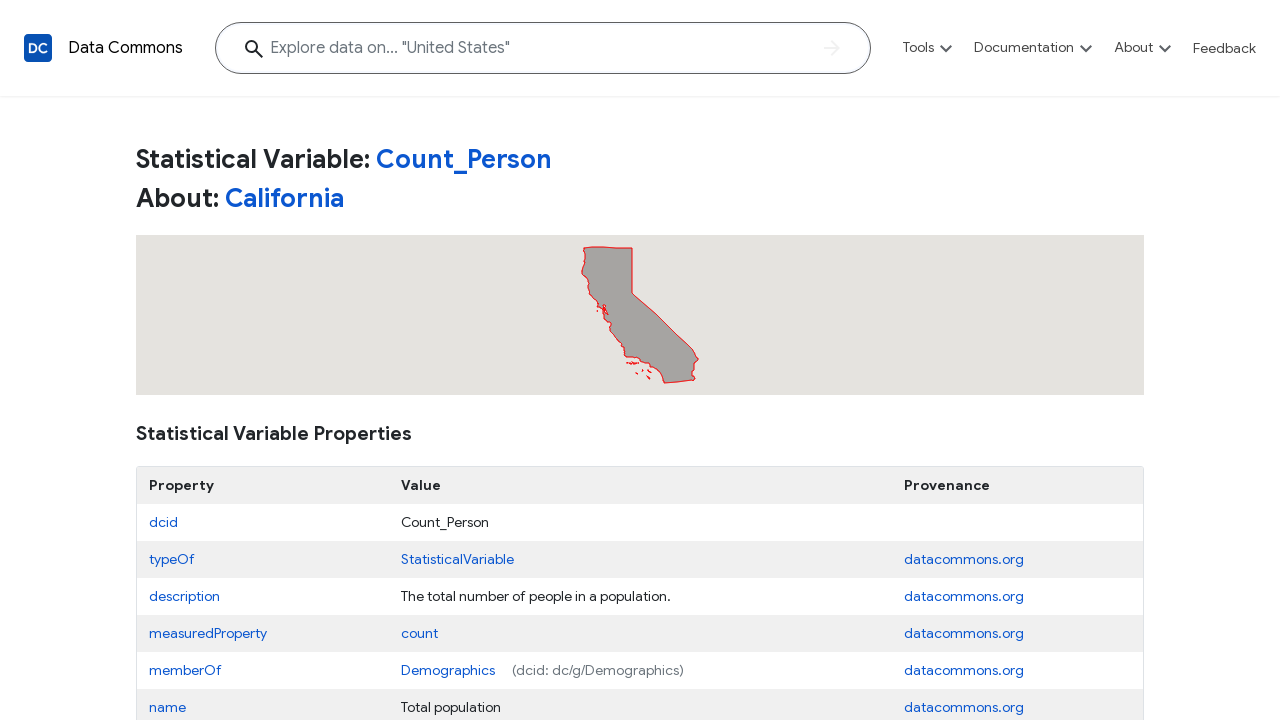

Observation charts loaded
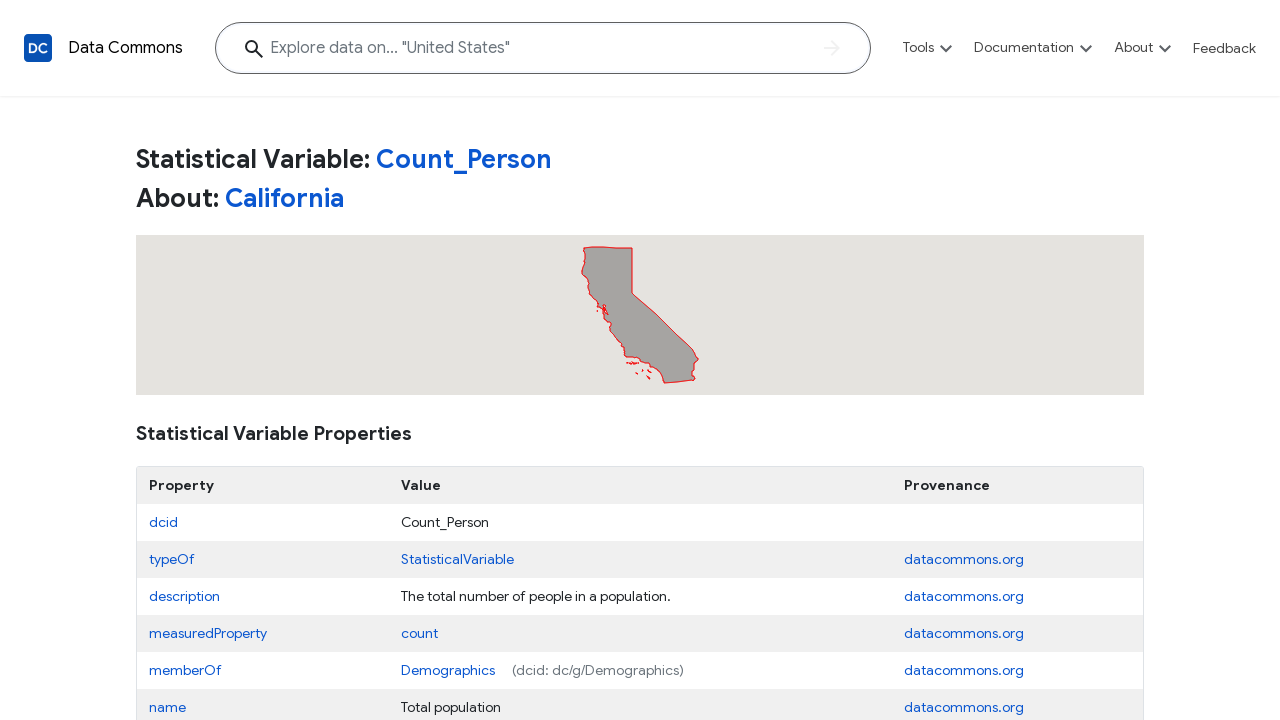

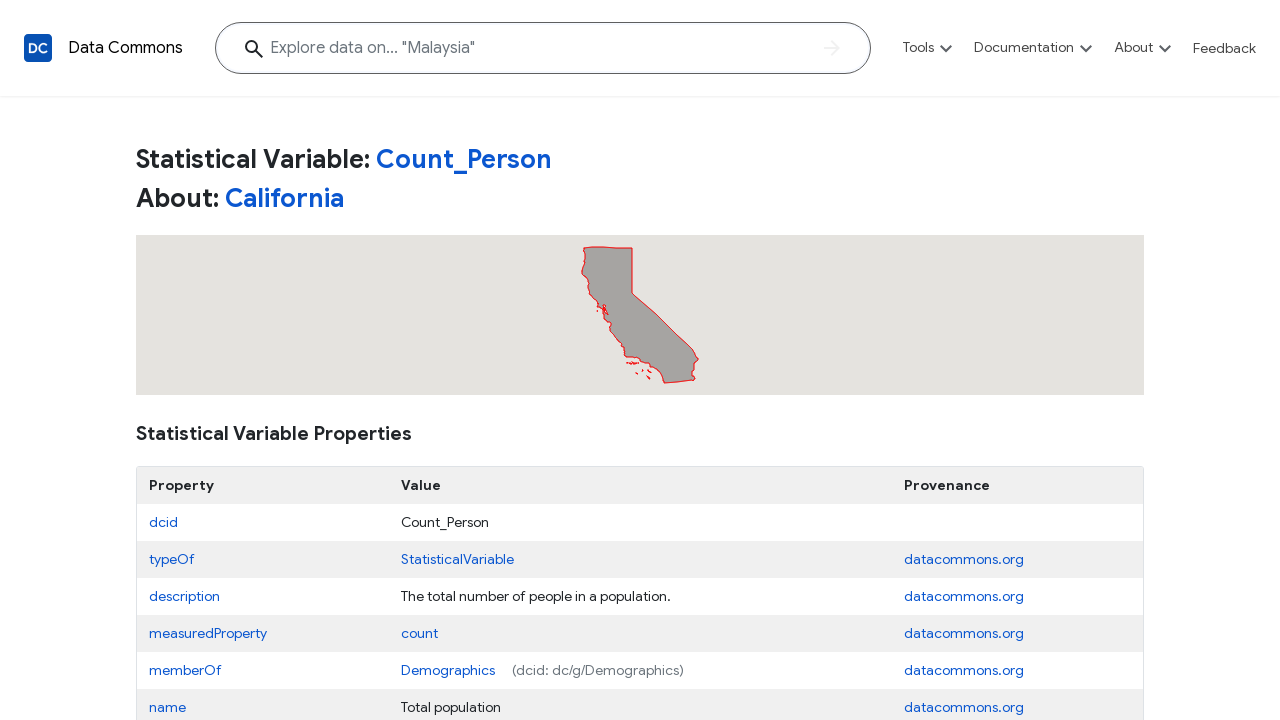